Tests clicking a confirm button and dismissing the confirmation dialog

Starting URL: https://demoqa.com/alerts

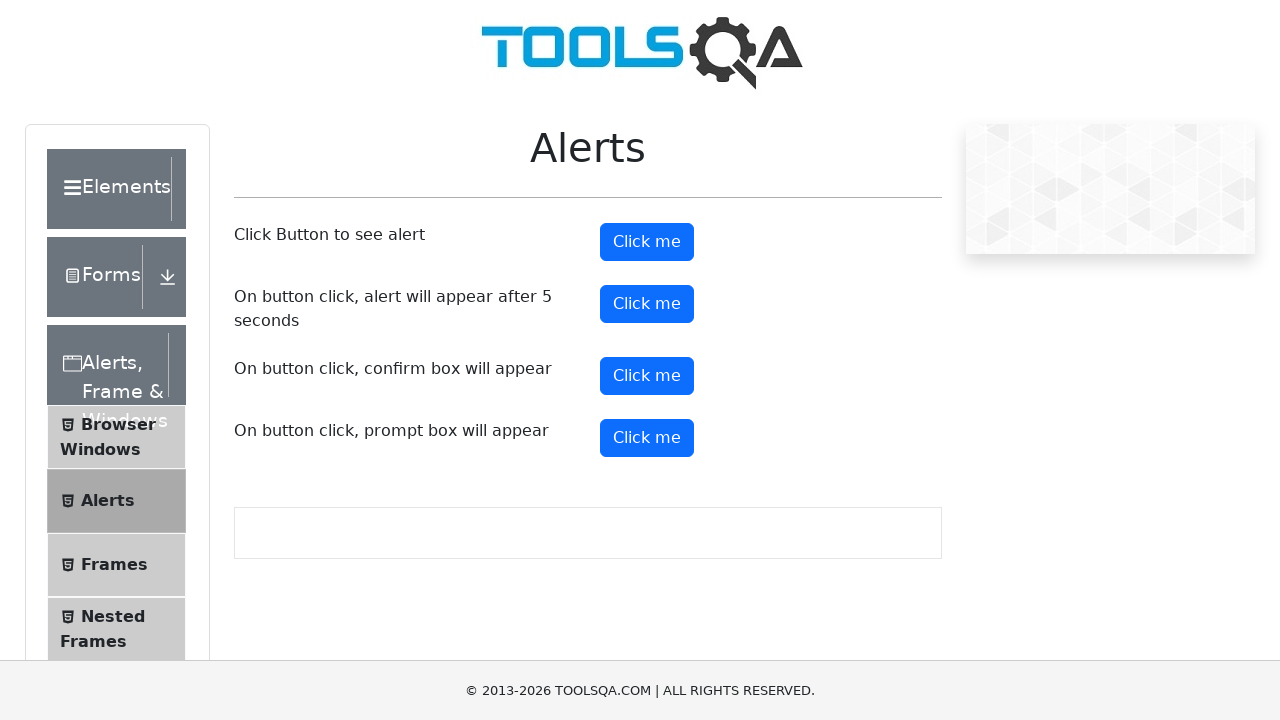

Set up dialog handler to dismiss confirmation dialogs
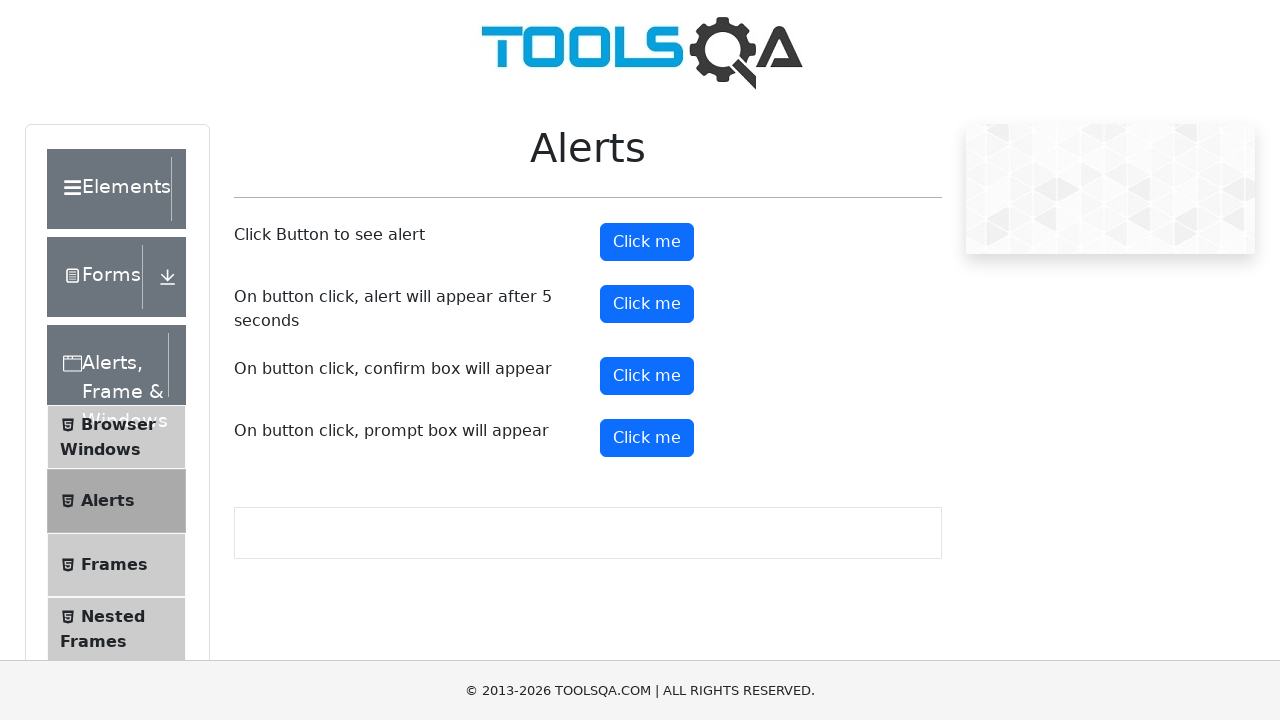

Clicked the confirm button to trigger confirmation dialog at (647, 376) on #confirmButton
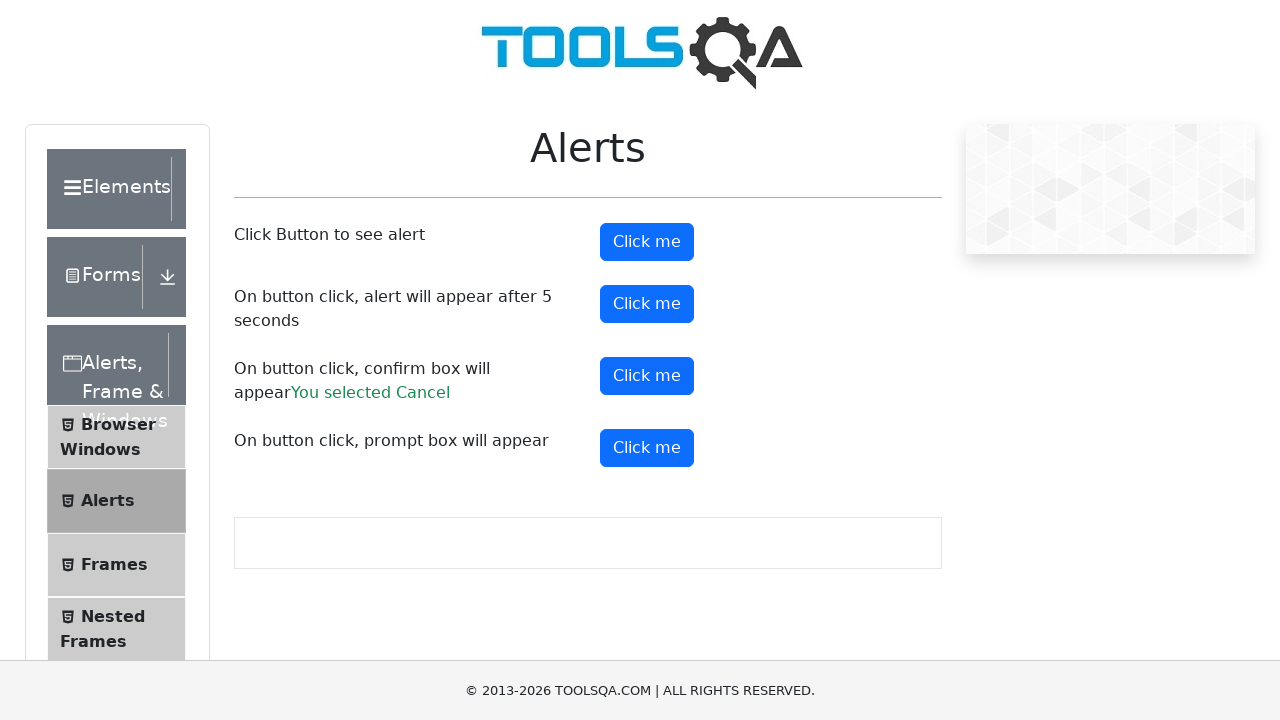

Confirmation result displayed showing 'Cancel' was selected
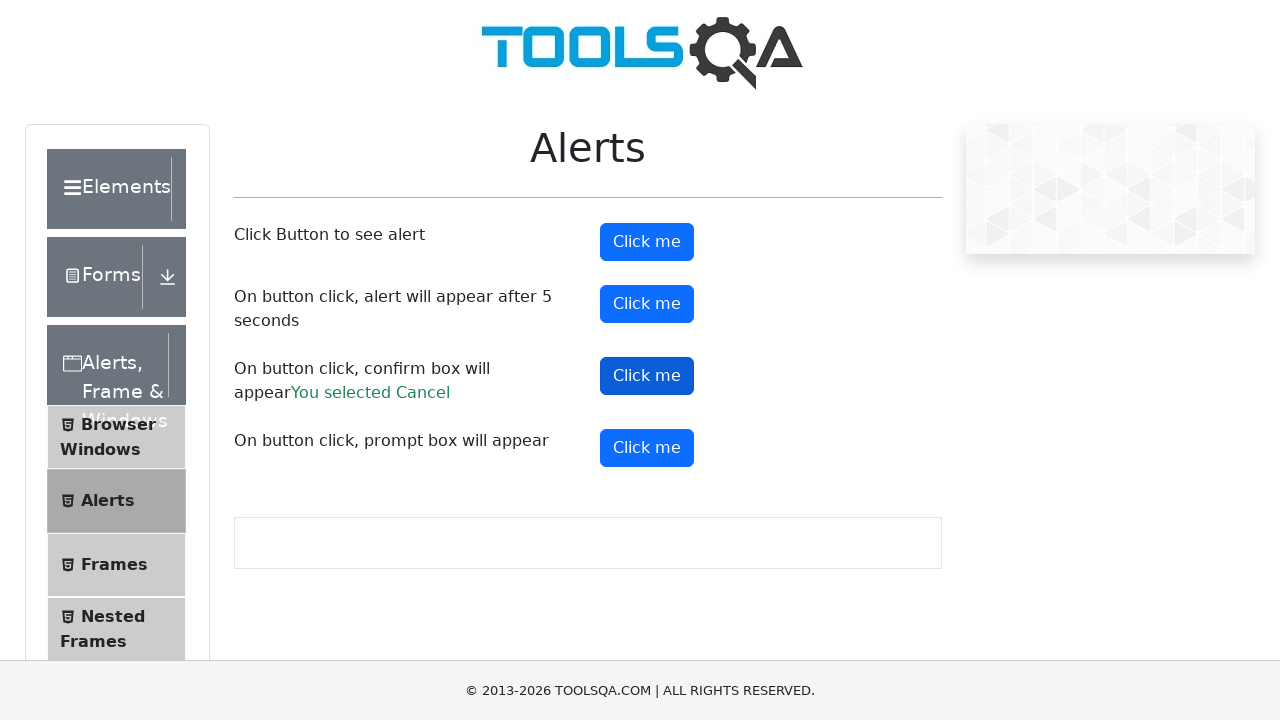

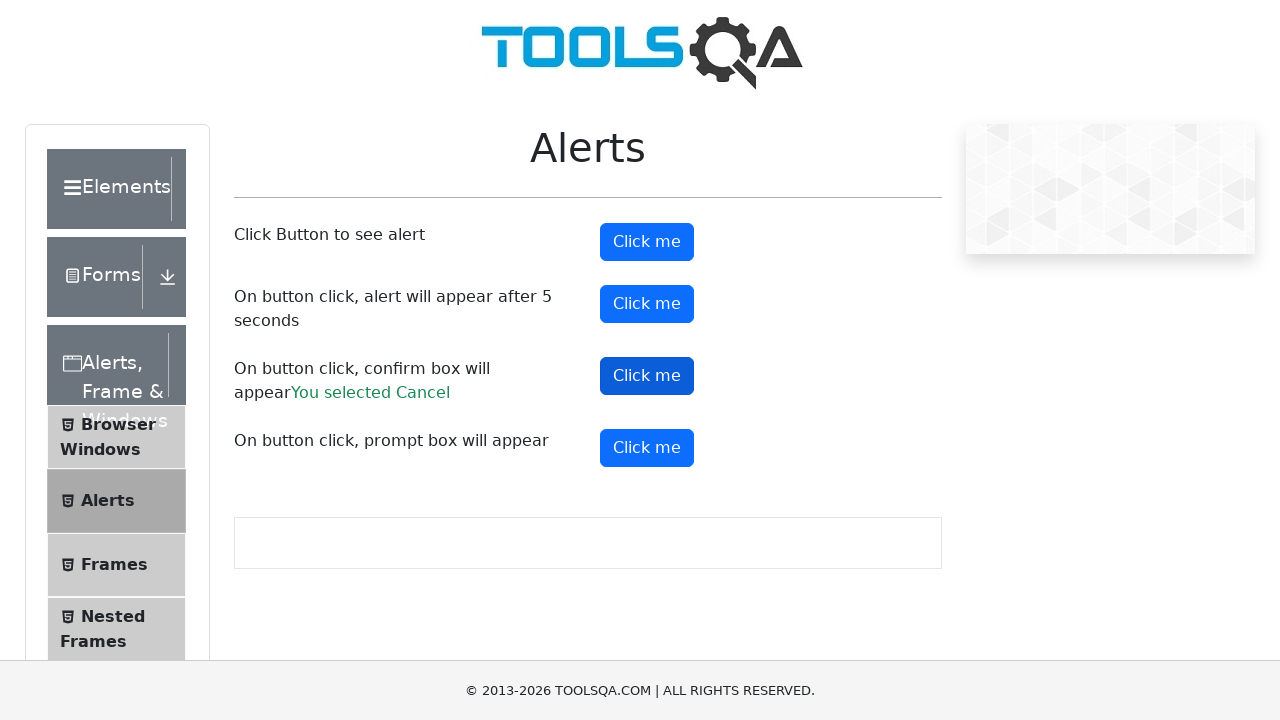